Tests scroll functionality by scrolling down to the CYDEO link at the bottom of the page using mouse hover, then scrolling back up using Page Up key presses.

Starting URL: https://practice.cydeo.com/

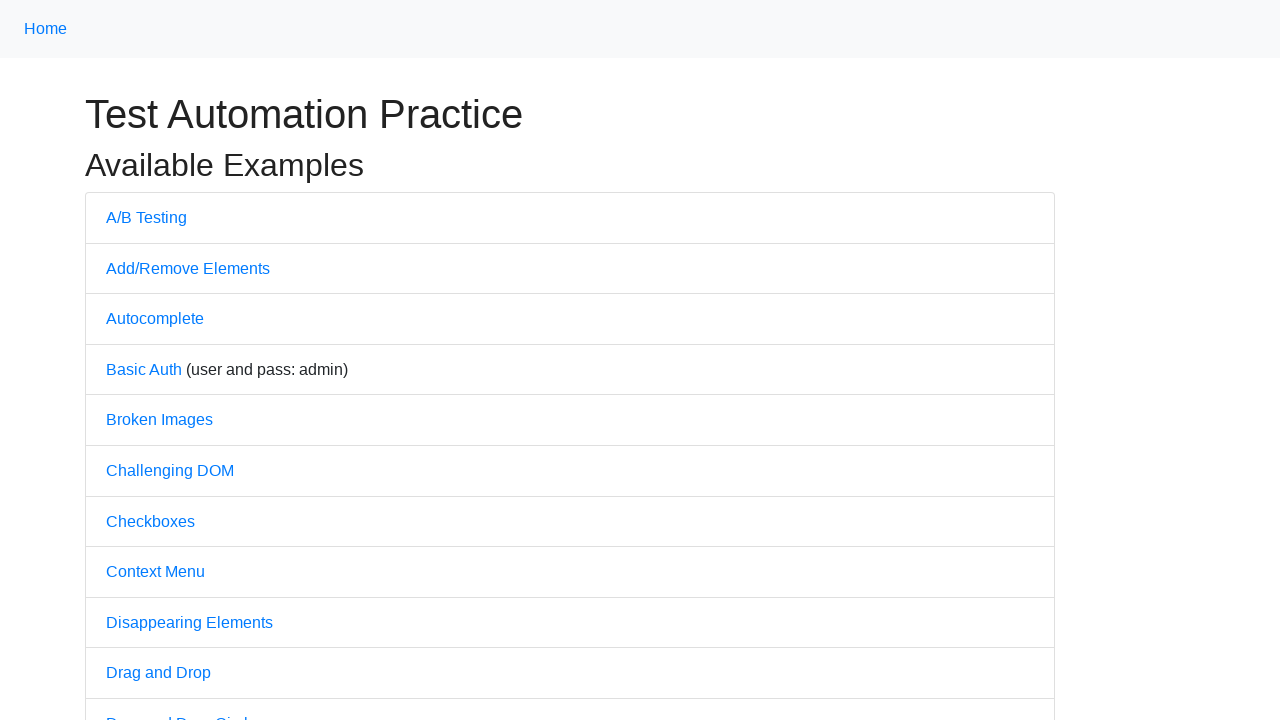

Located CYDEO link element
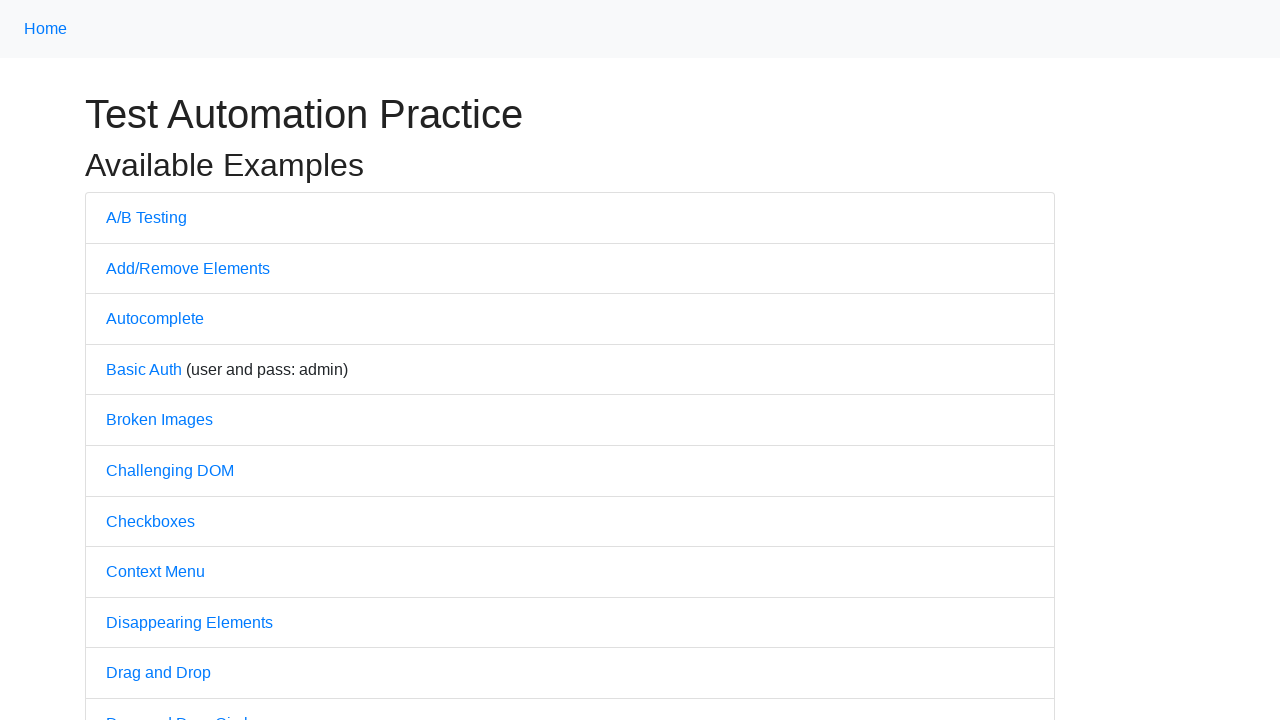

Scrolled down to CYDEO link at bottom of page
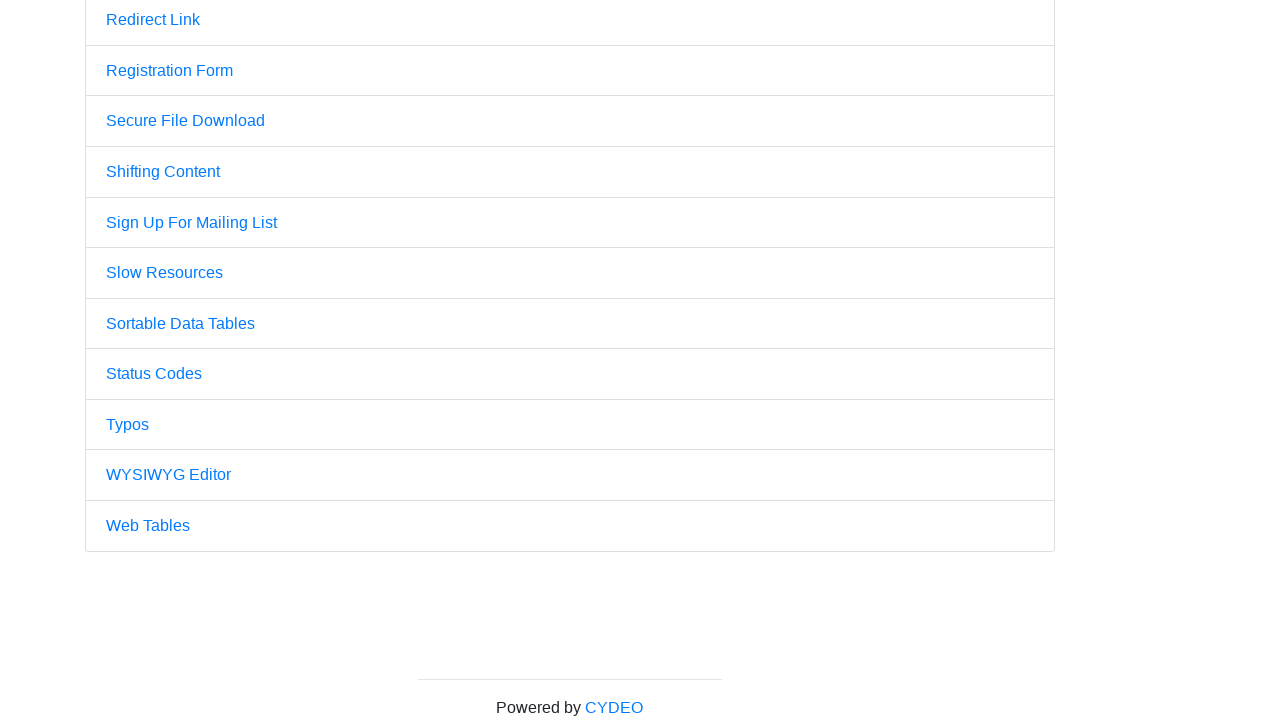

Pressed Page Up key to scroll back up (first press)
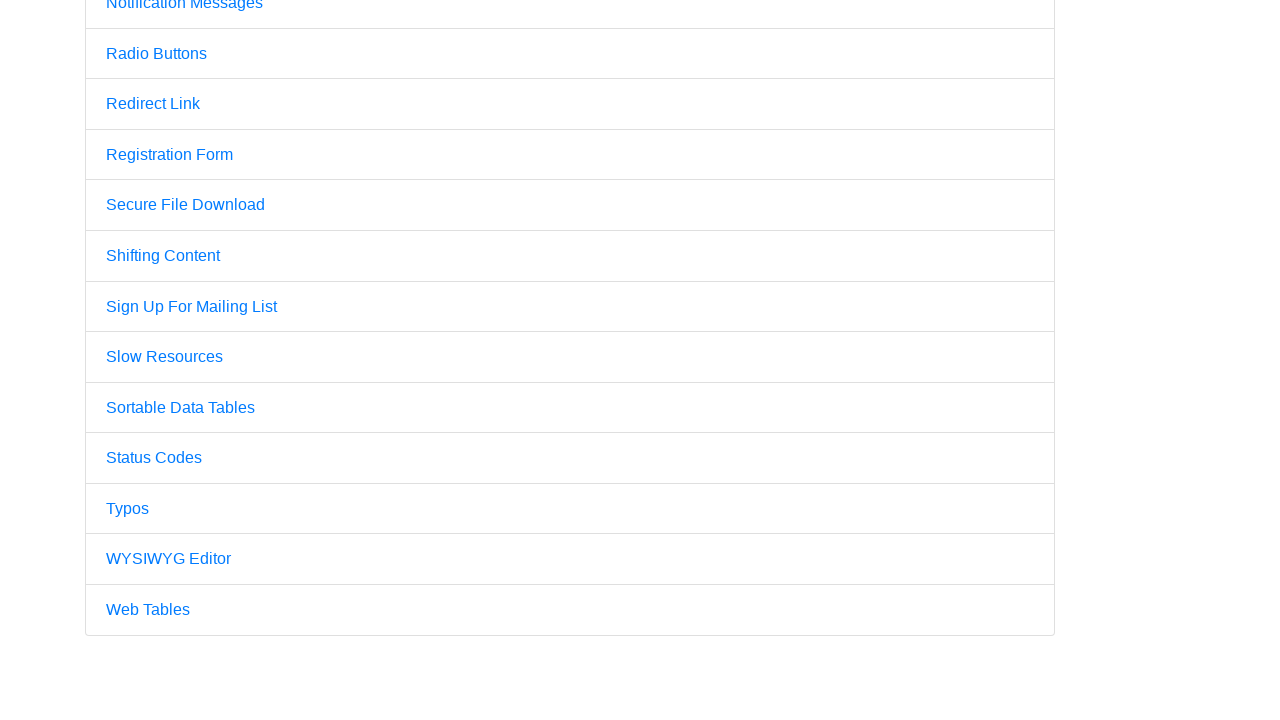

Pressed Page Up key to scroll back up (second press)
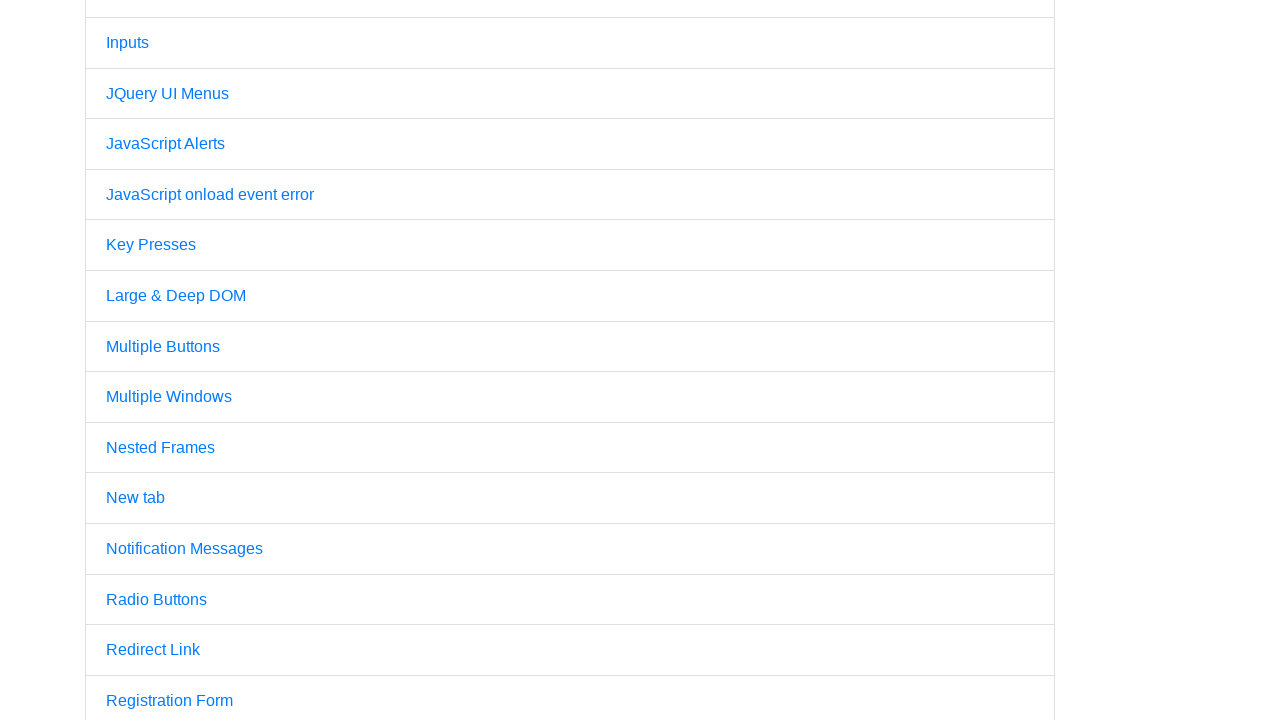

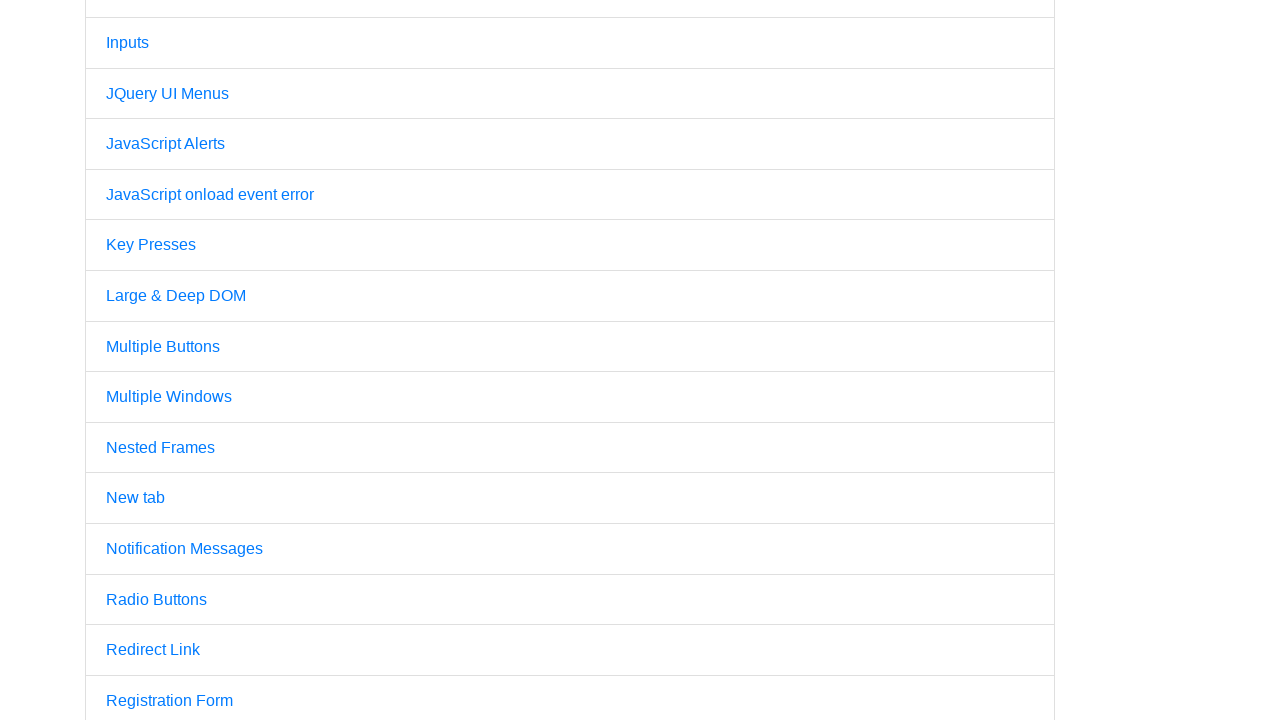